Tests the table search functionality by entering "New York" in the search box and validating that the filtered results display 5 entries.

Starting URL: https://www.lambdatest.com/selenium-playground/table-sort-search-demo

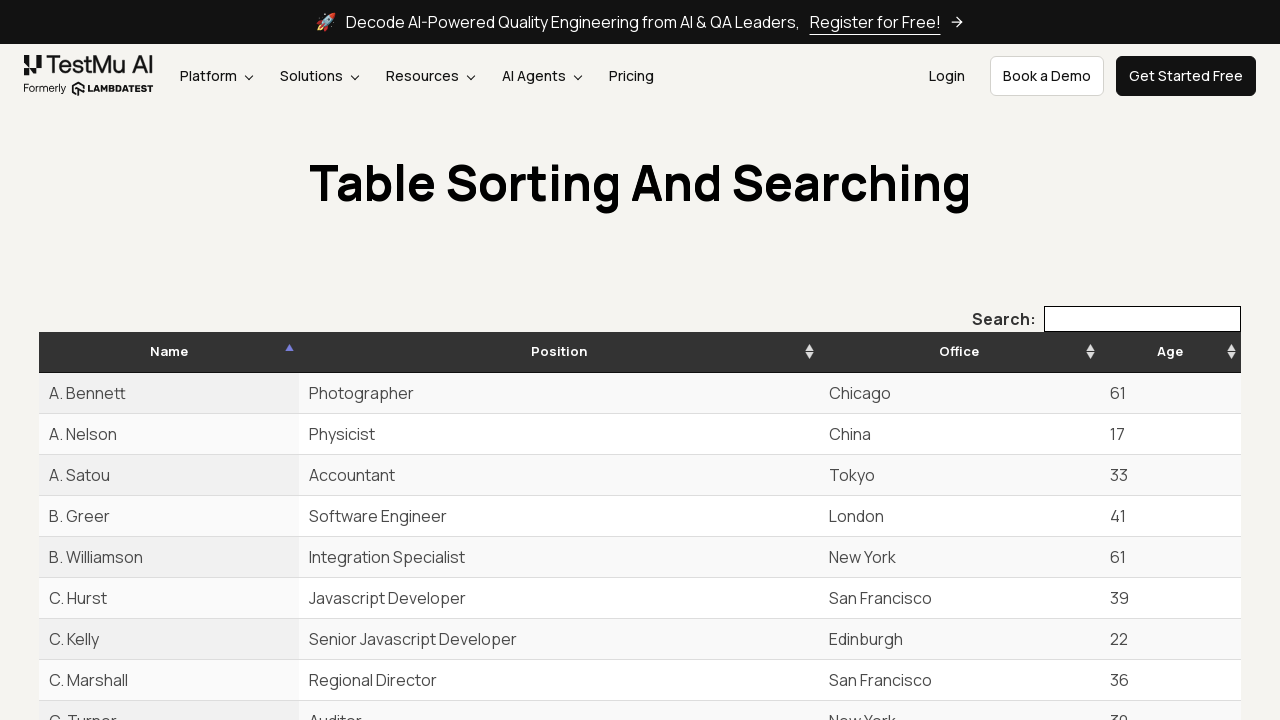

Filled search box with 'New York' on input[type='search']
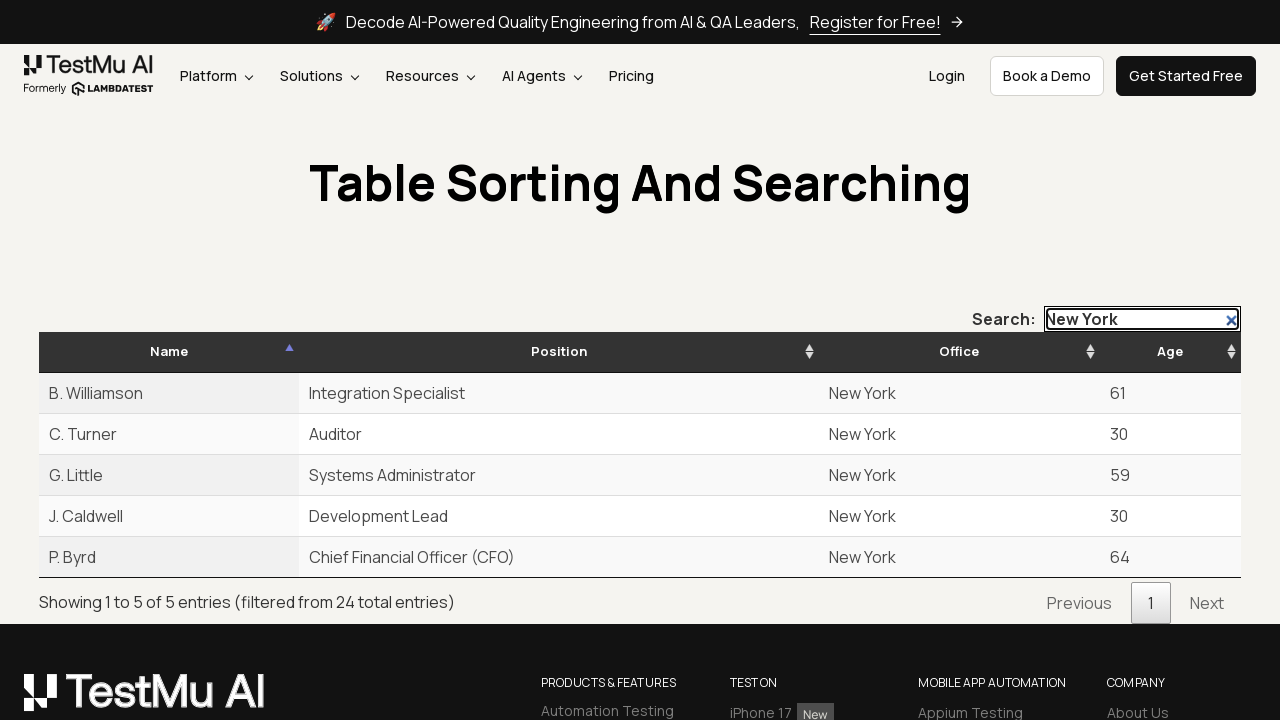

Waited 500ms for table filtering to complete
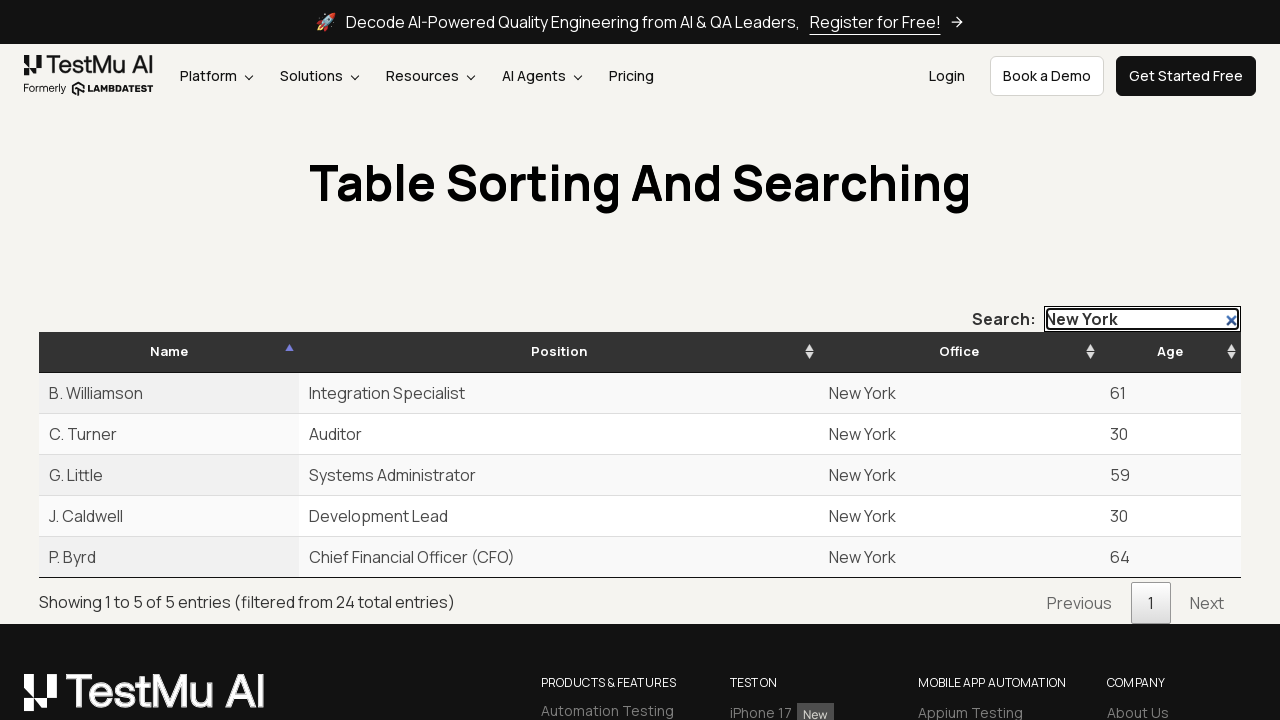

Verified '5 entries' text appeared in table info
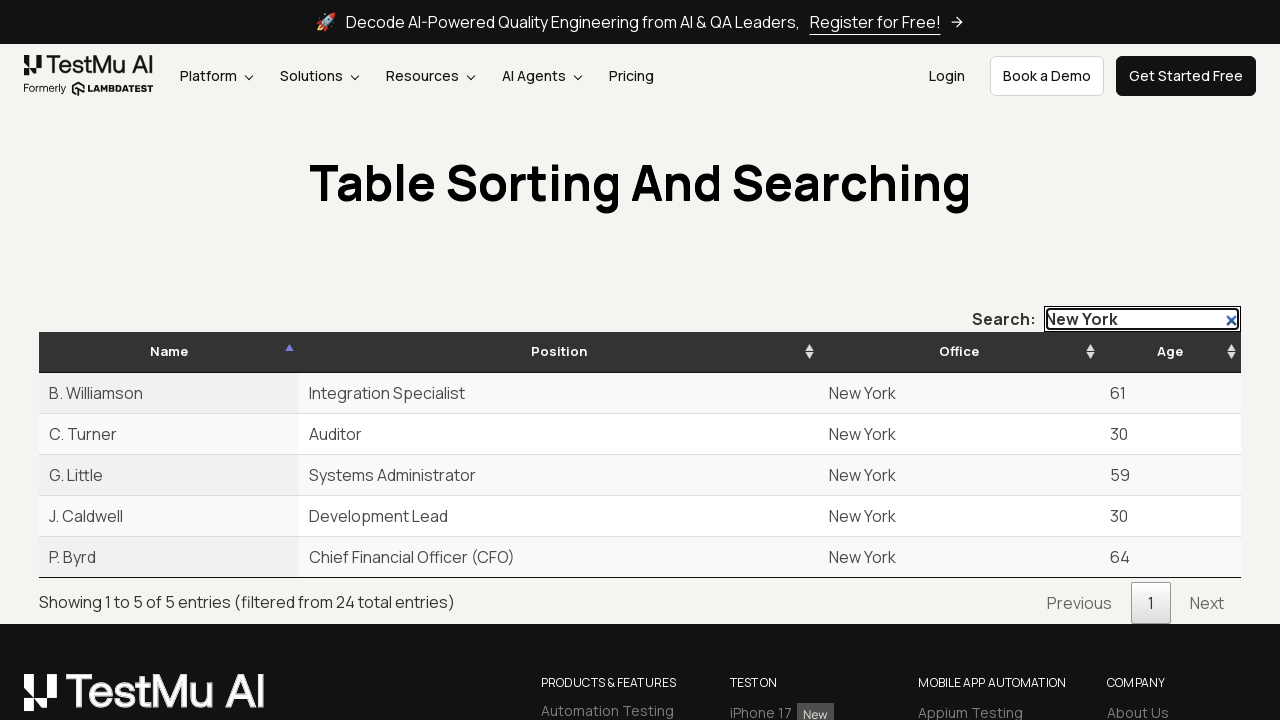

Located visible table rows in tbody
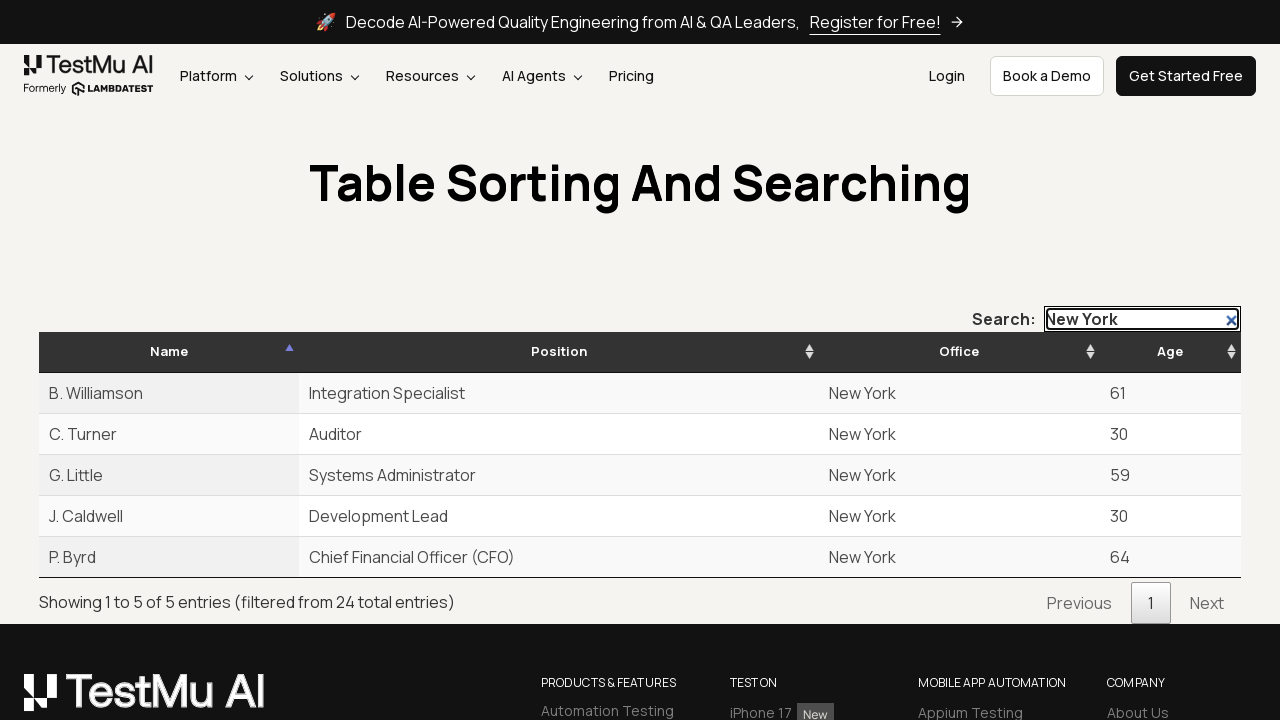

Asserted that exactly 5 filtered rows are displayed
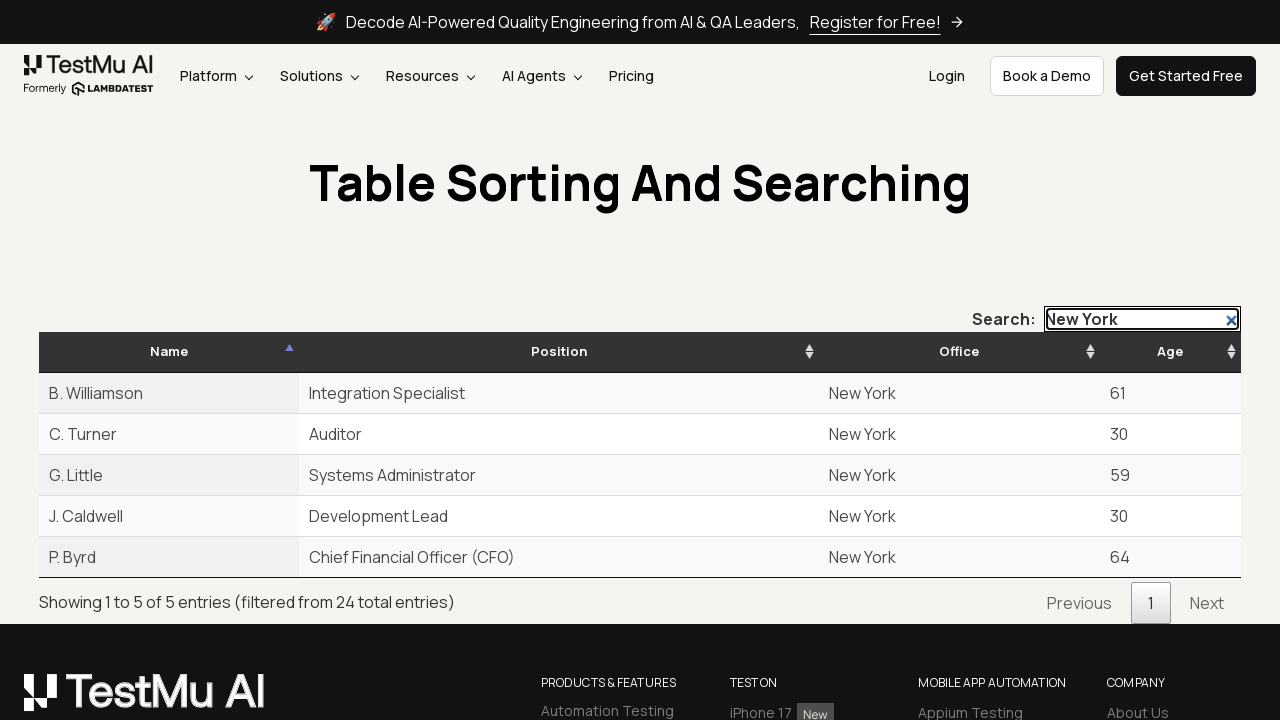

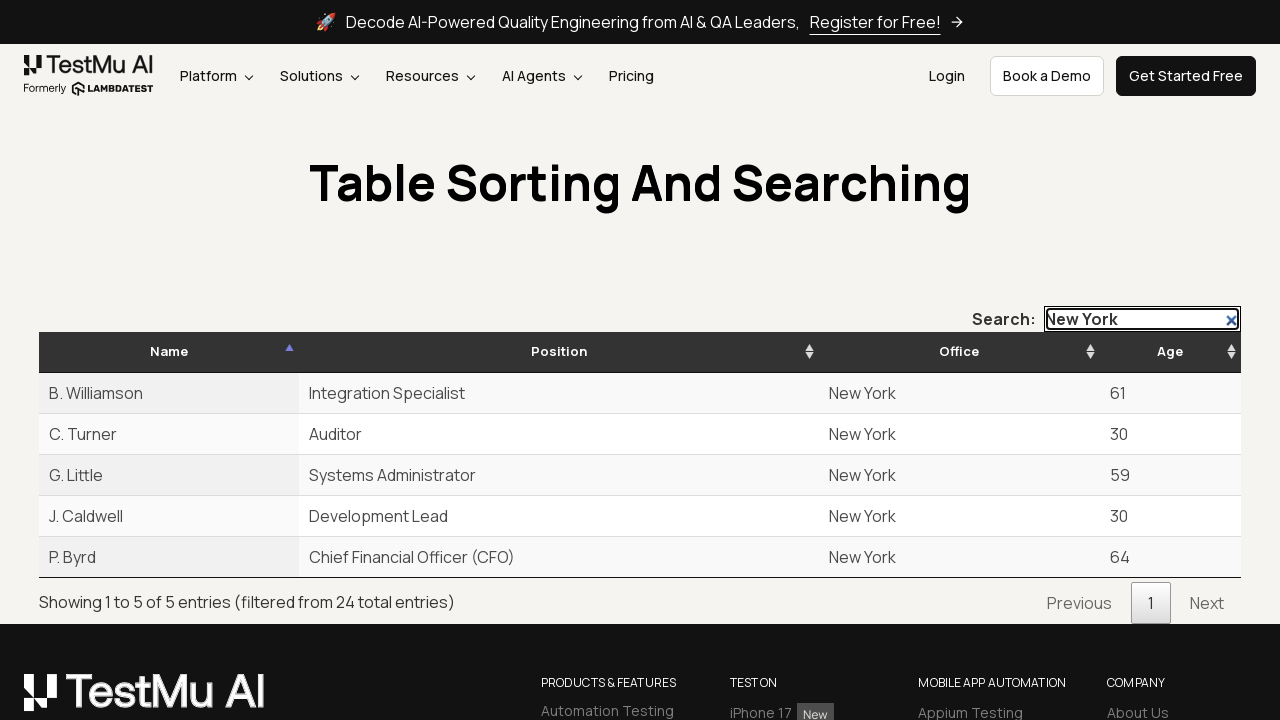